Tests the search functionality on AJIO e-commerce website by entering "watches" in the search field and clicking the search icon.

Starting URL: https://www.ajio.com/

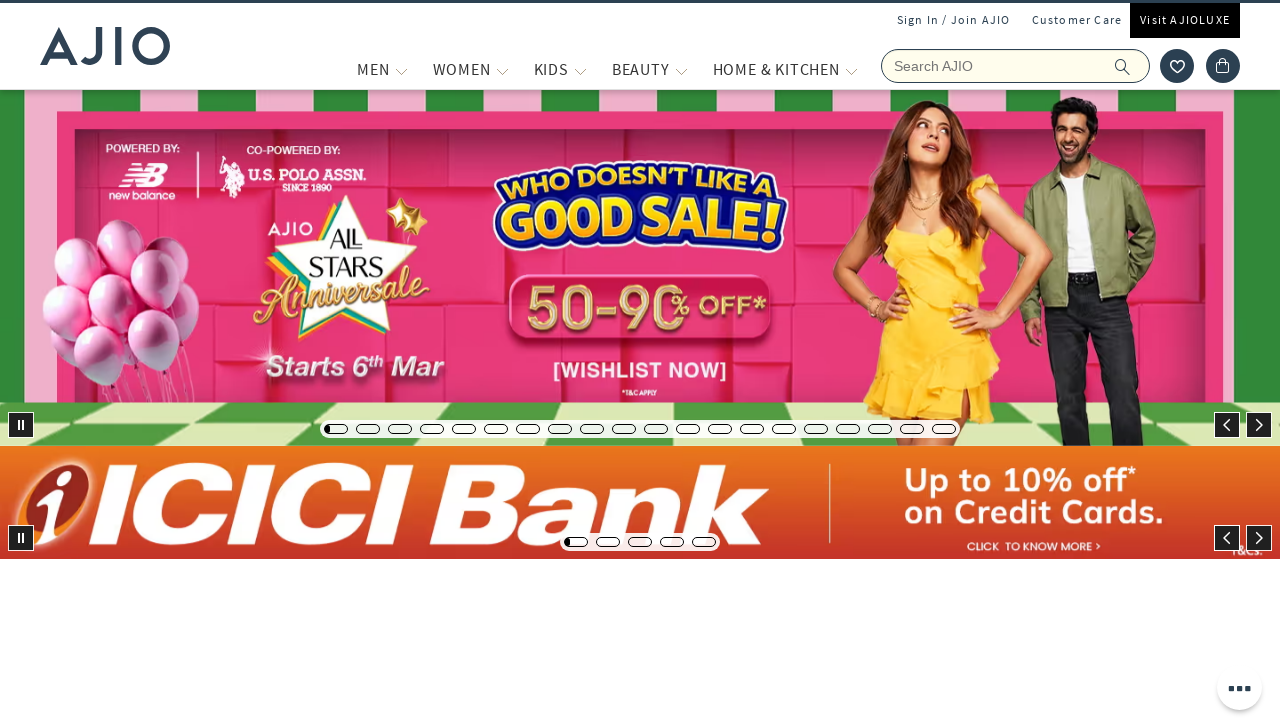

Filled search field with 'watches' on input[name='searchVal']
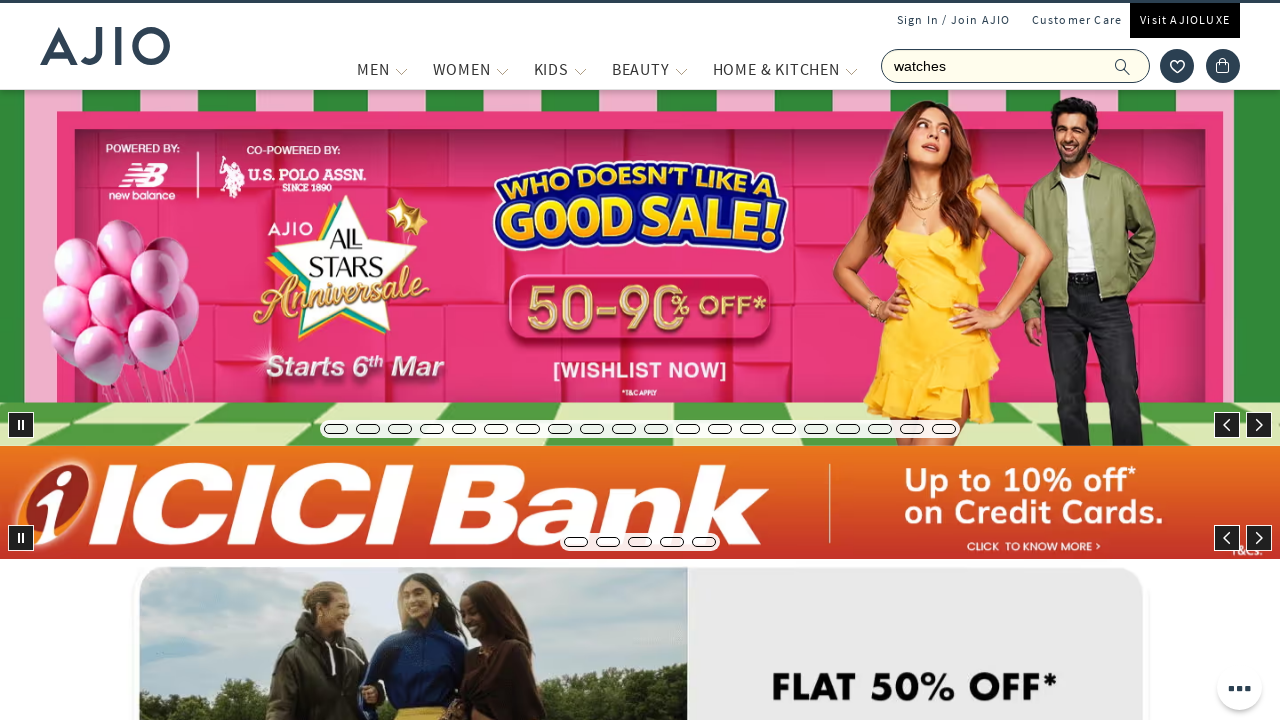

Clicked search icon to perform search at (1123, 66) on .ic-search
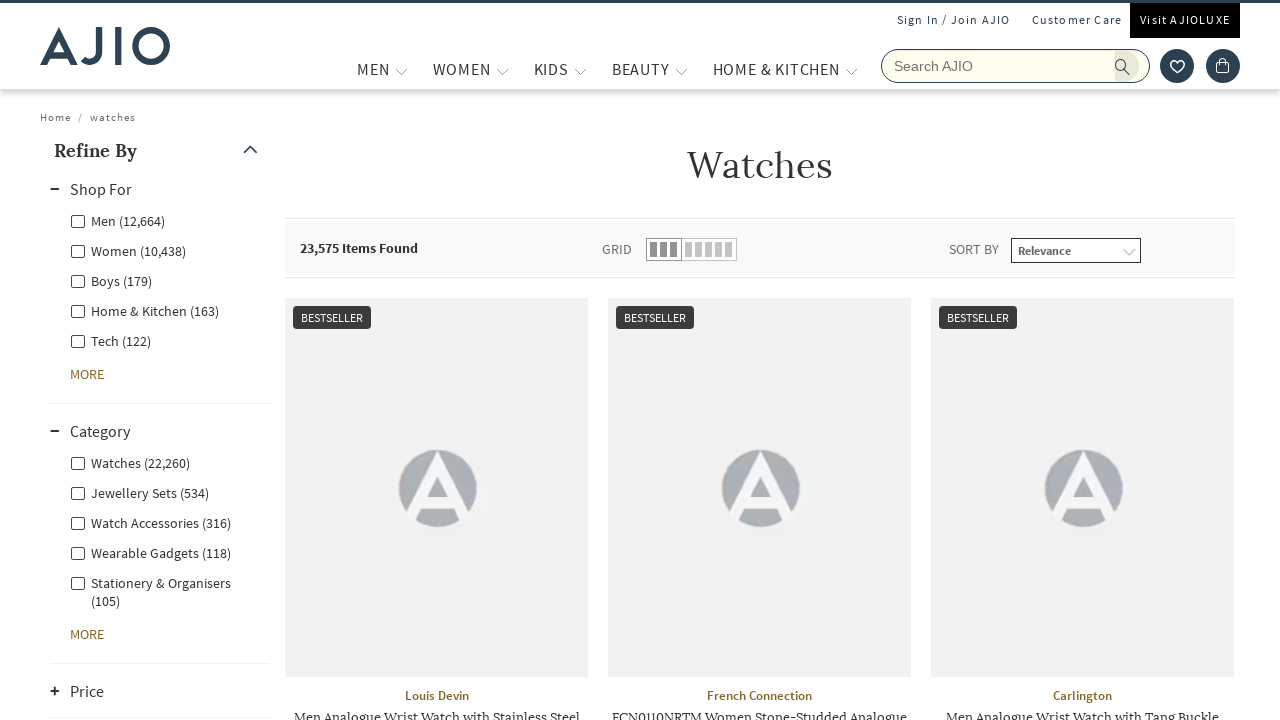

Search results loaded successfully
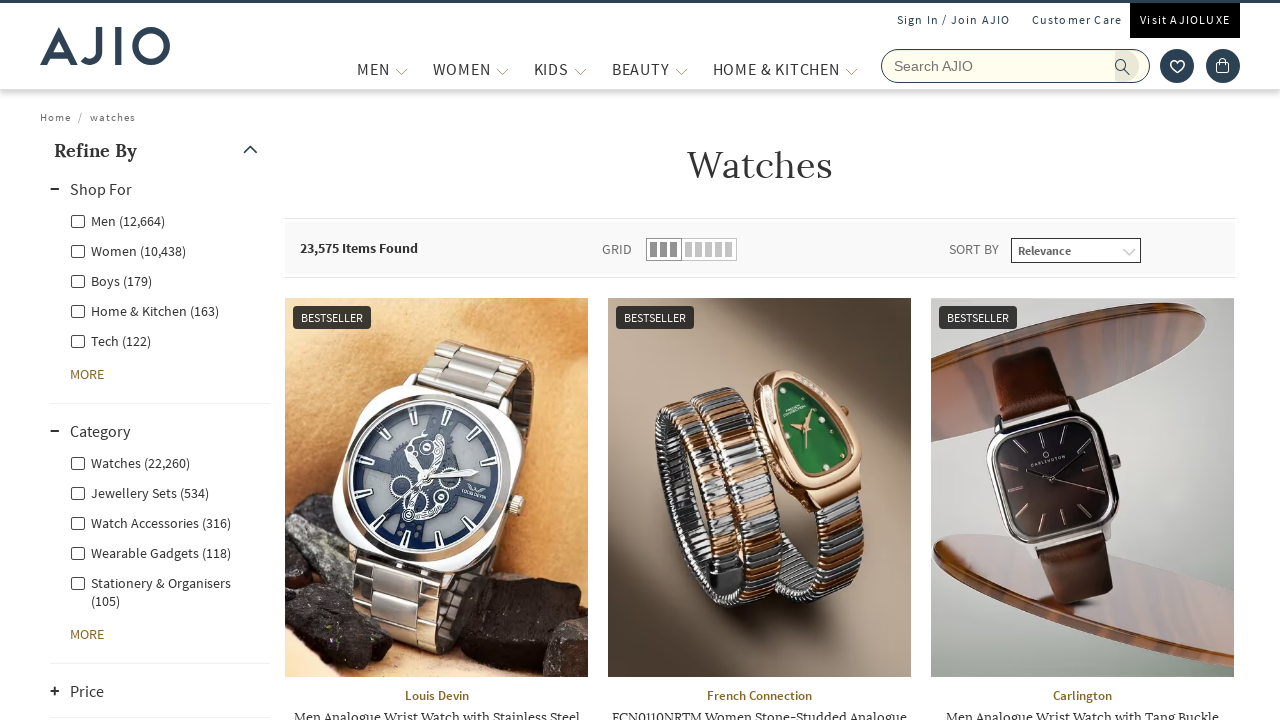

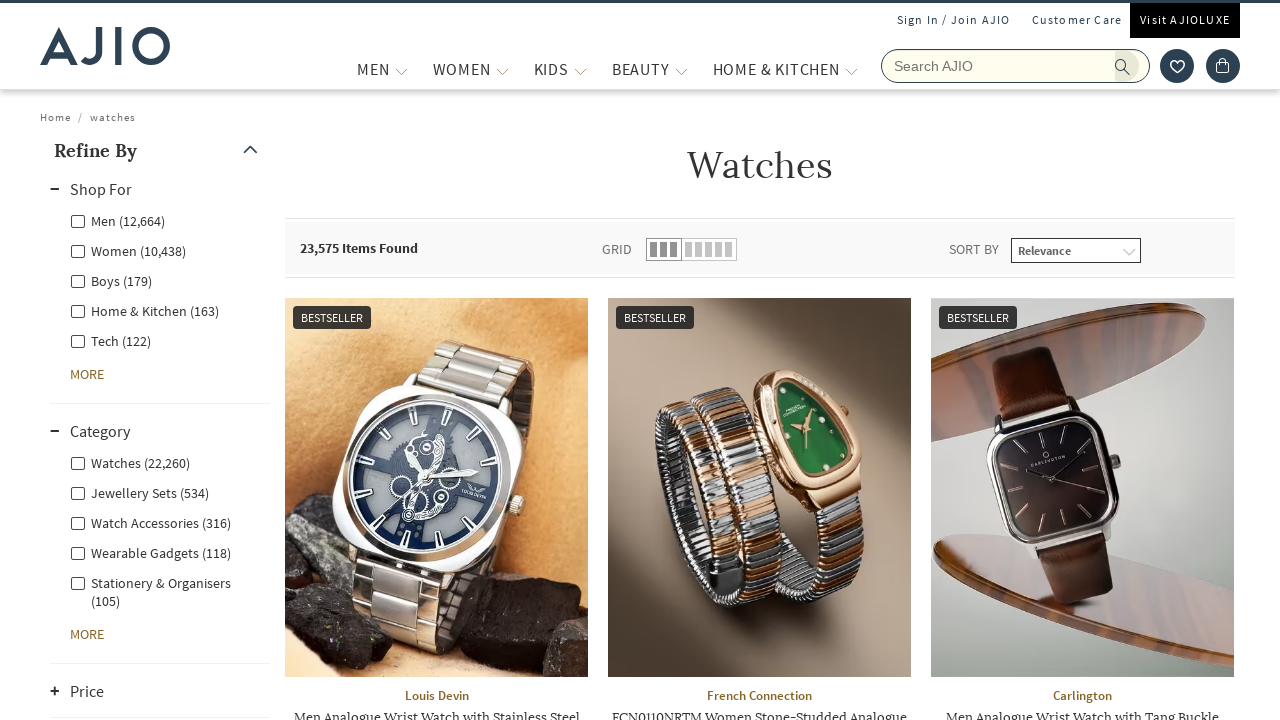